Navigates to RedBus RedCare page, then navigates to the login frame URL, fills in a mobile number, and navigates back to the main page

Starting URL: https://www.redbus.in/info/redcare

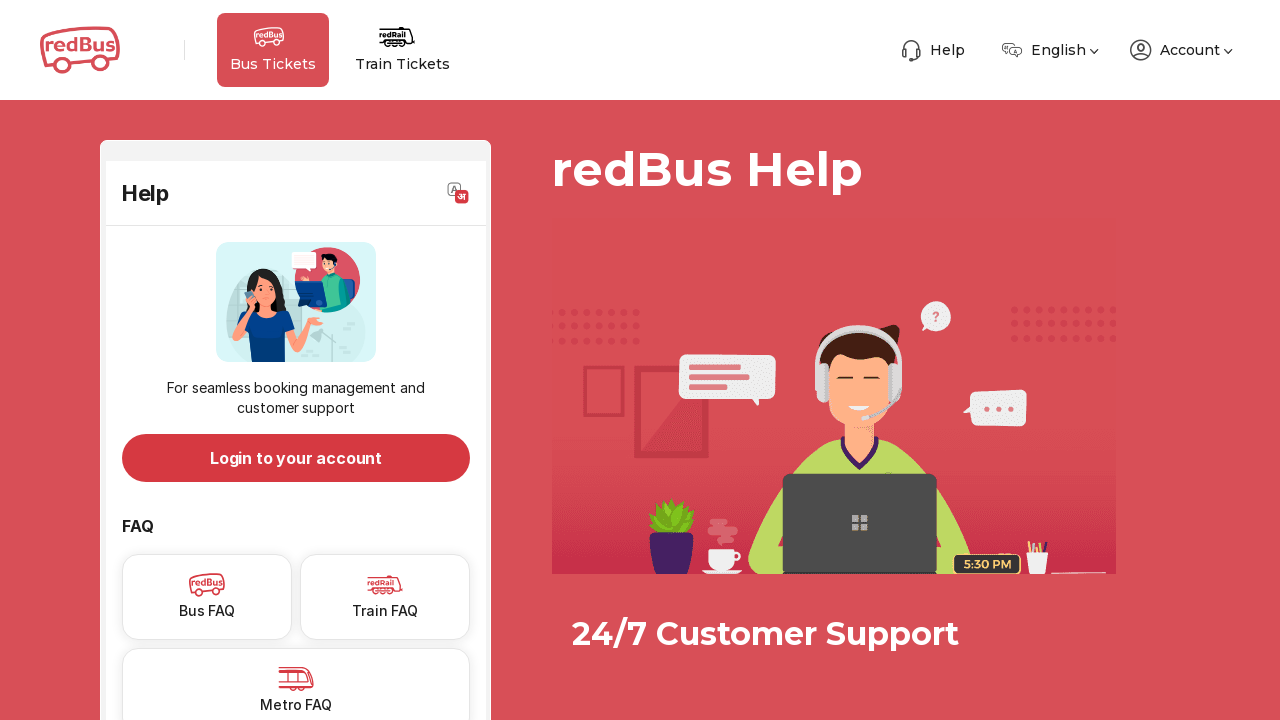

Navigated to RedBus login frame URL
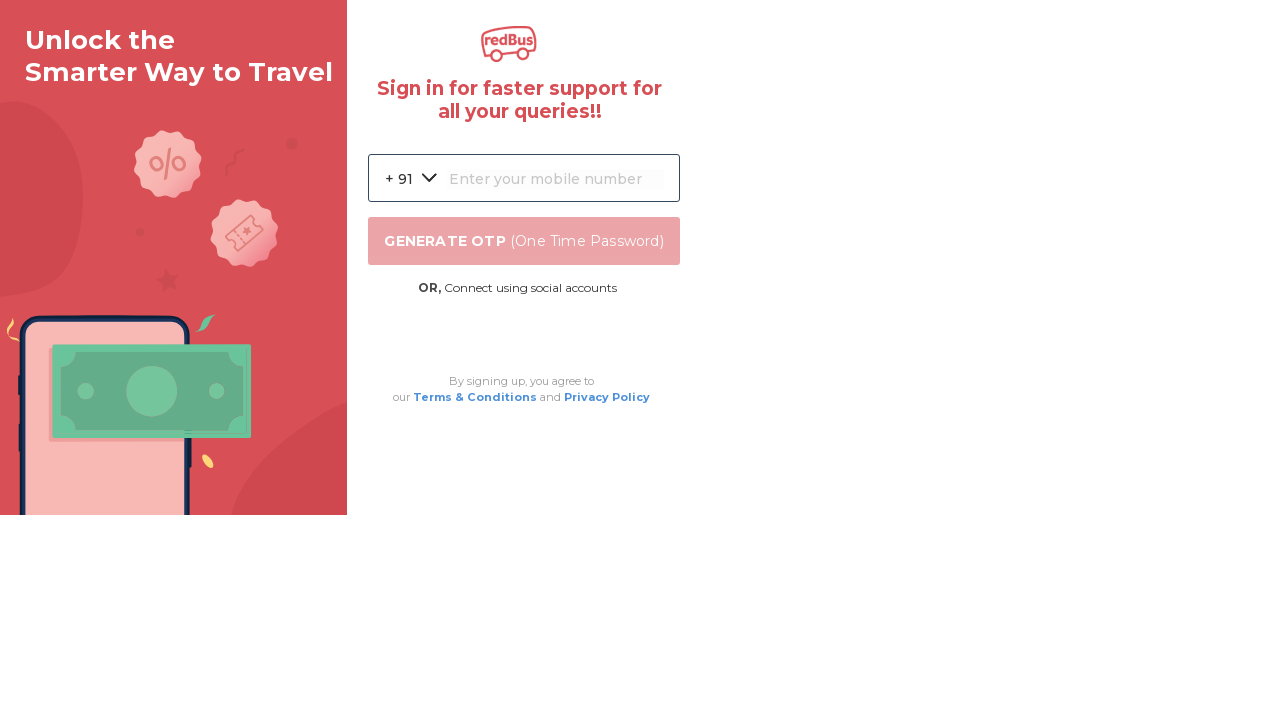

Filled mobile number input field with 9876543210 on input#mobileNoInp
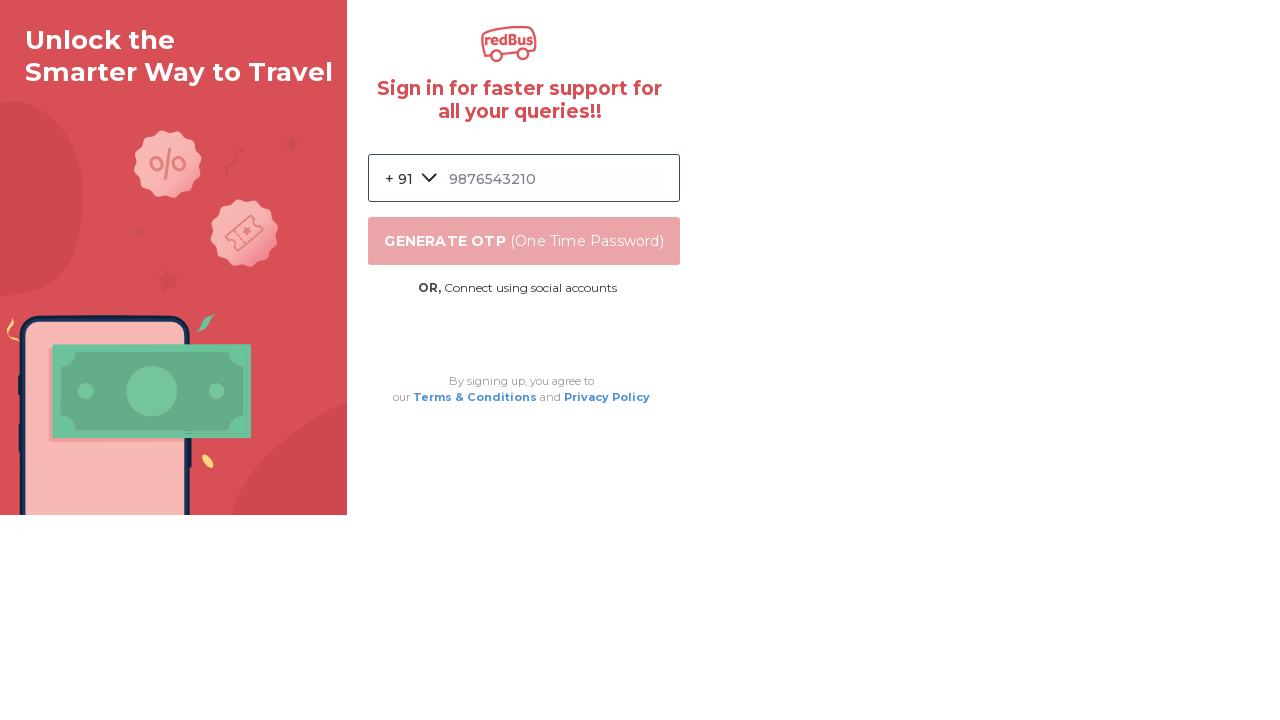

Navigated back to the previous page
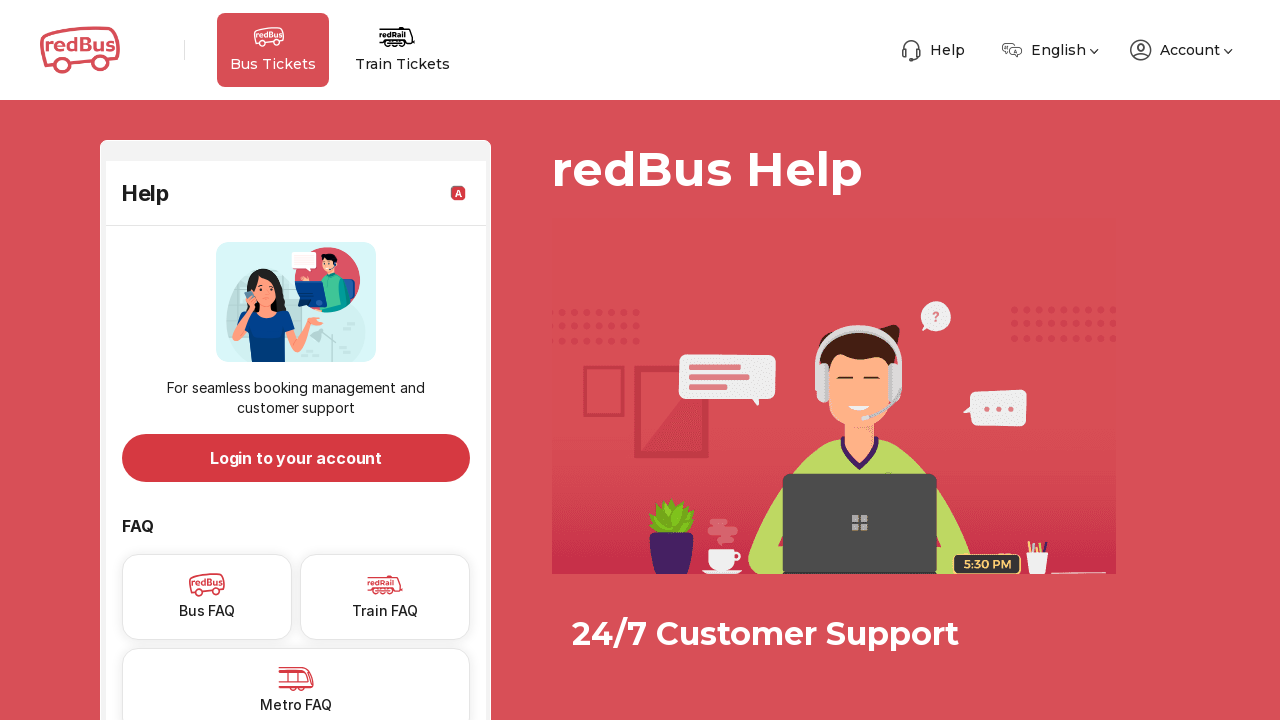

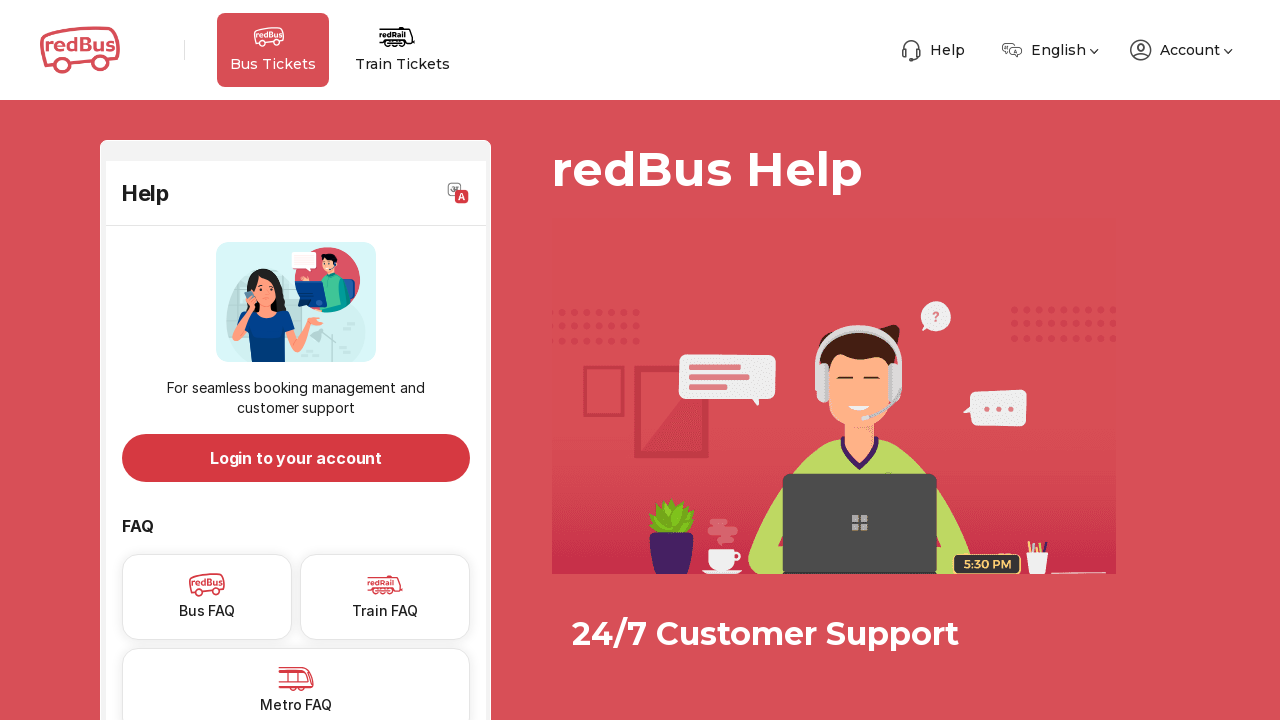